Tests highlight functionality by highlighting an input element on the page for debugging purposes

Starting URL: https://letcode.in/edit

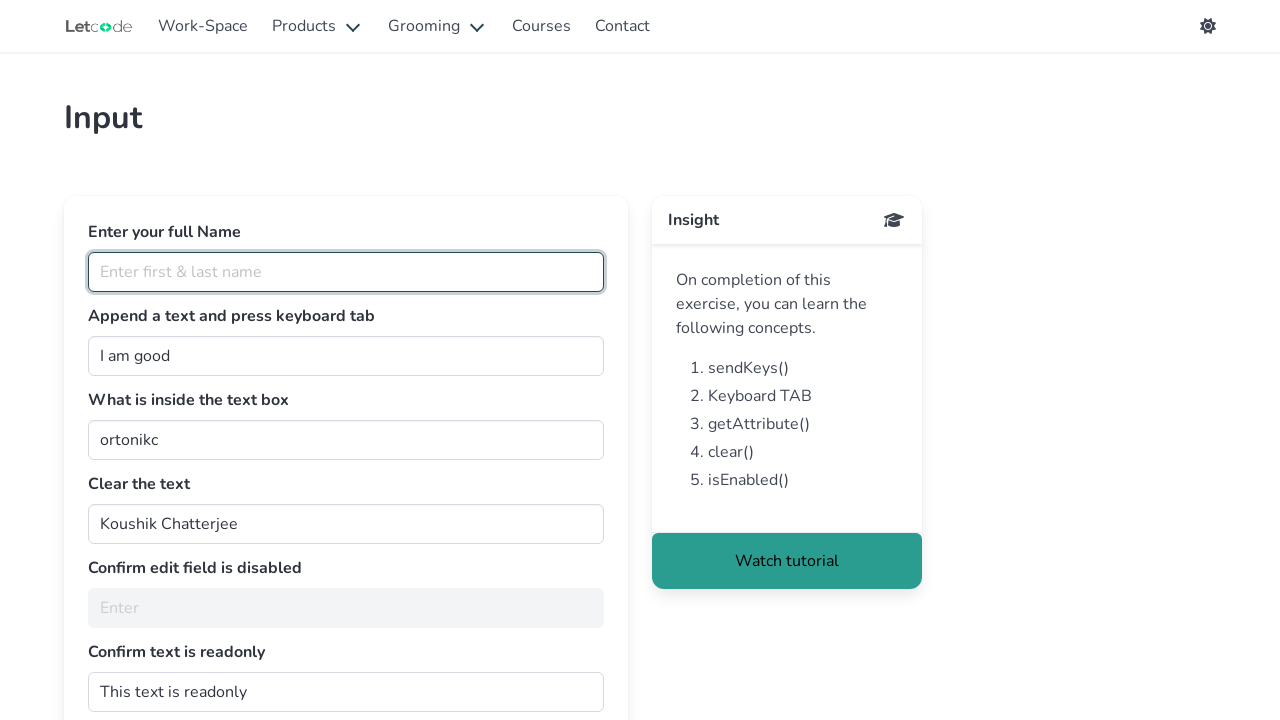

Navigated to https://letcode.in/edit
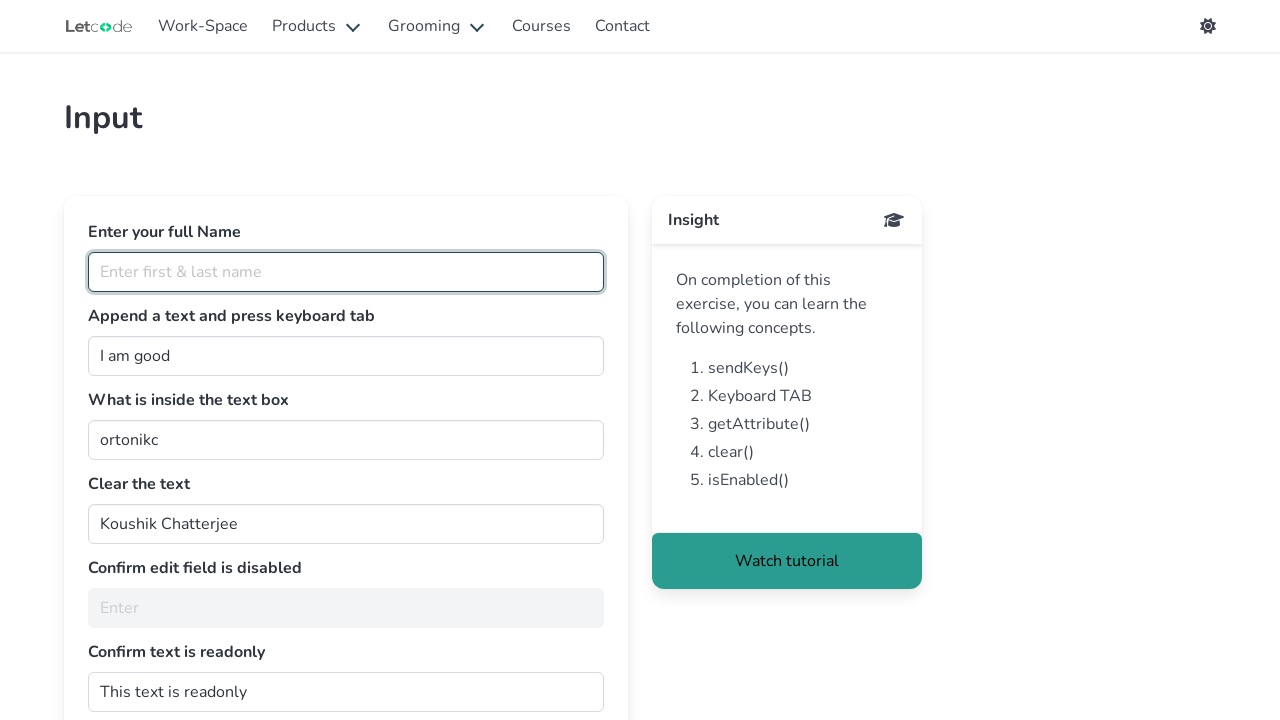

Highlighted input element with id 'join' for debugging
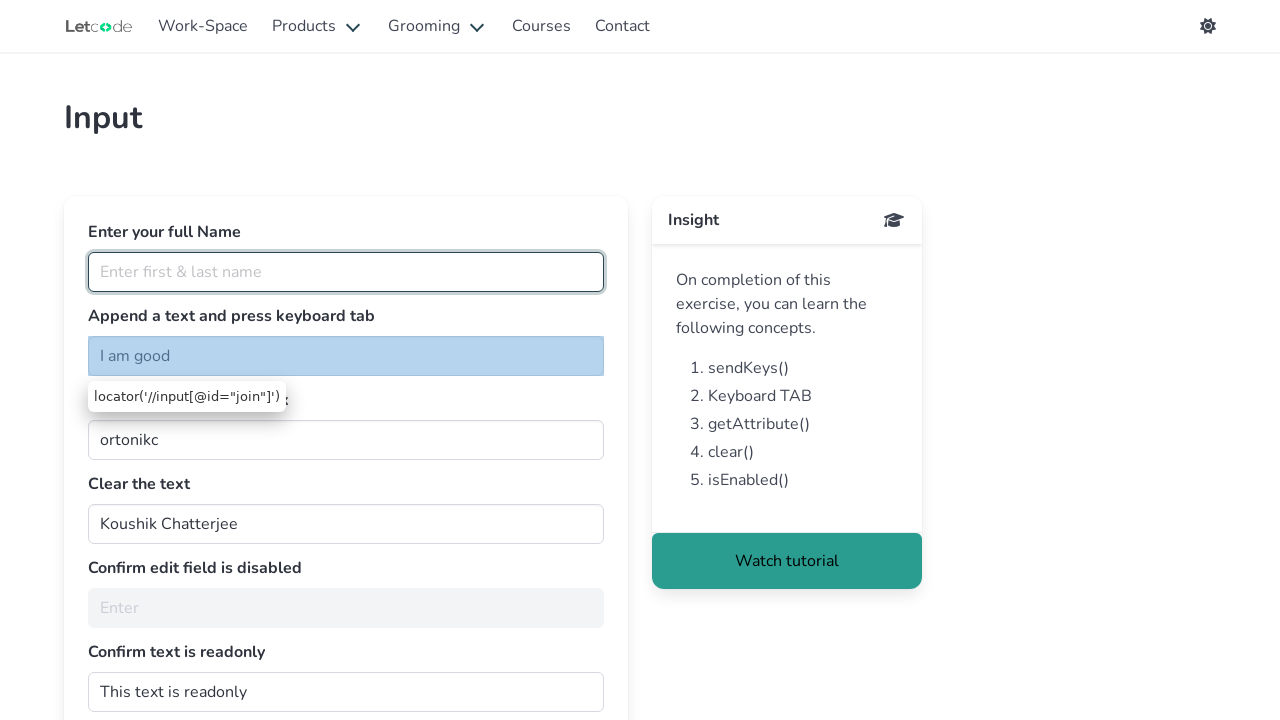

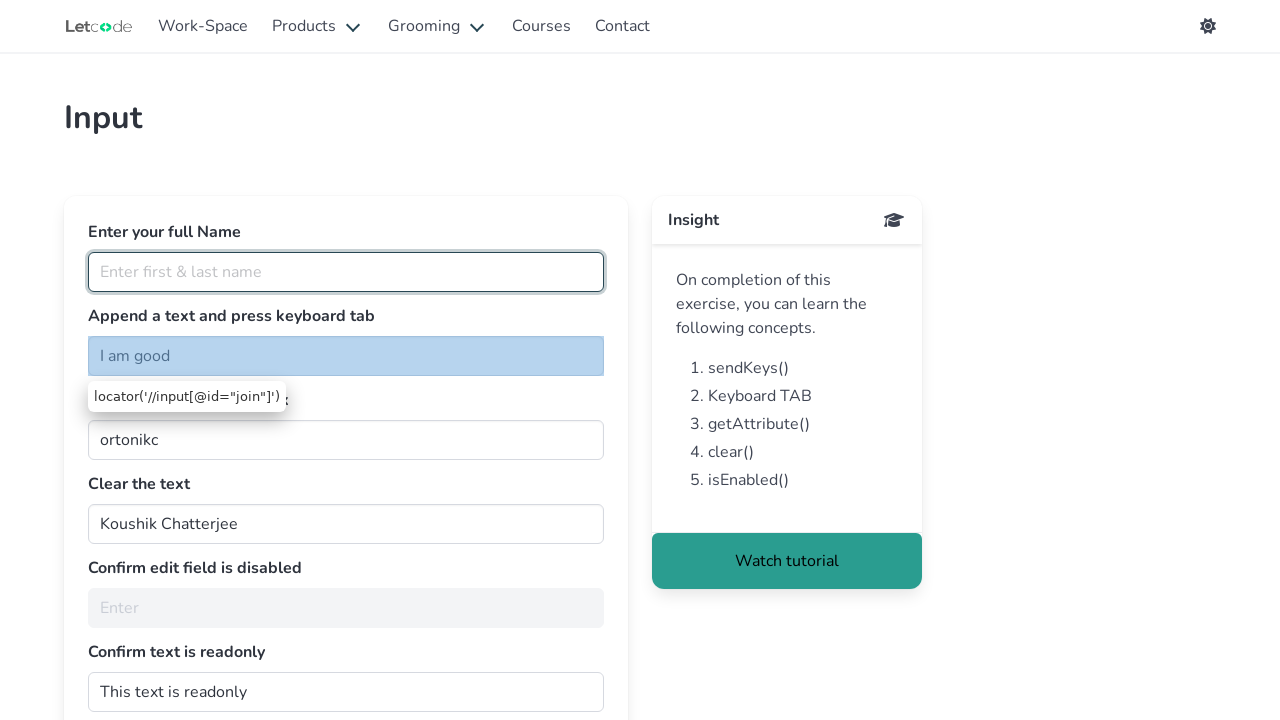